Navigates to the Harrow Council website and retrieves the page title to verify the page loads correctly

Starting URL: https://www.harrow.org.uk

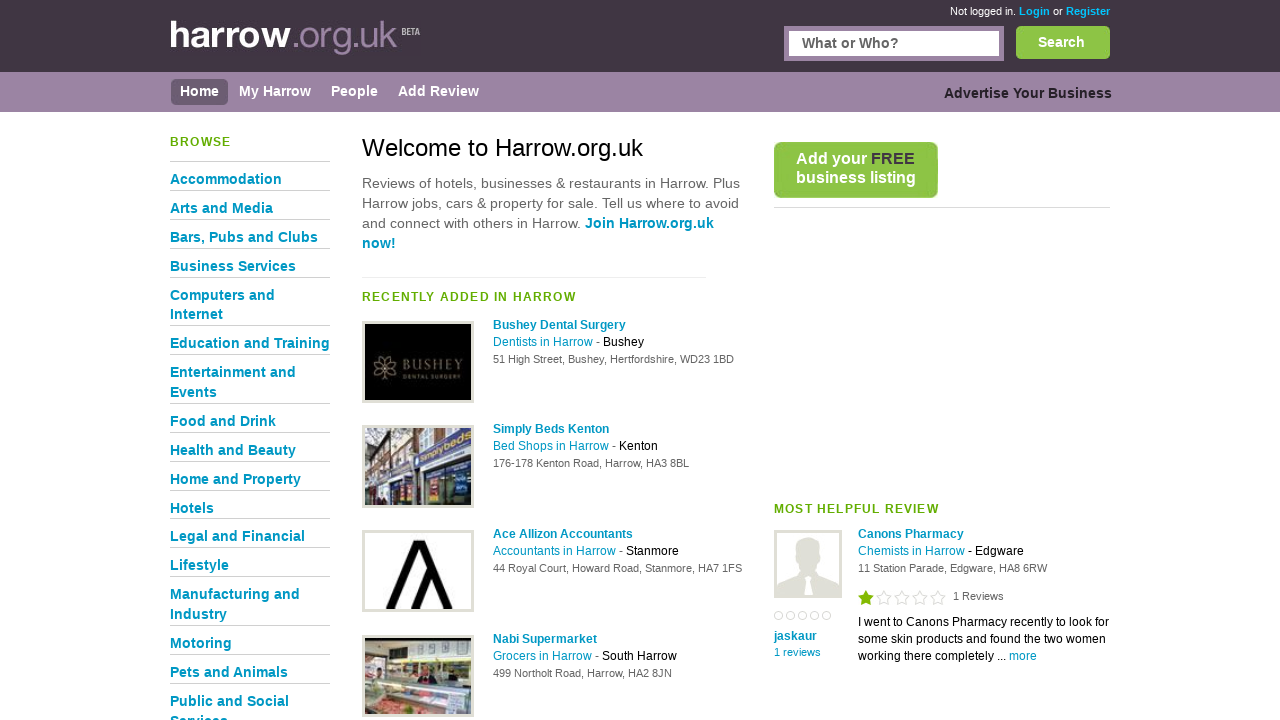

Set viewport size to 1920x1080
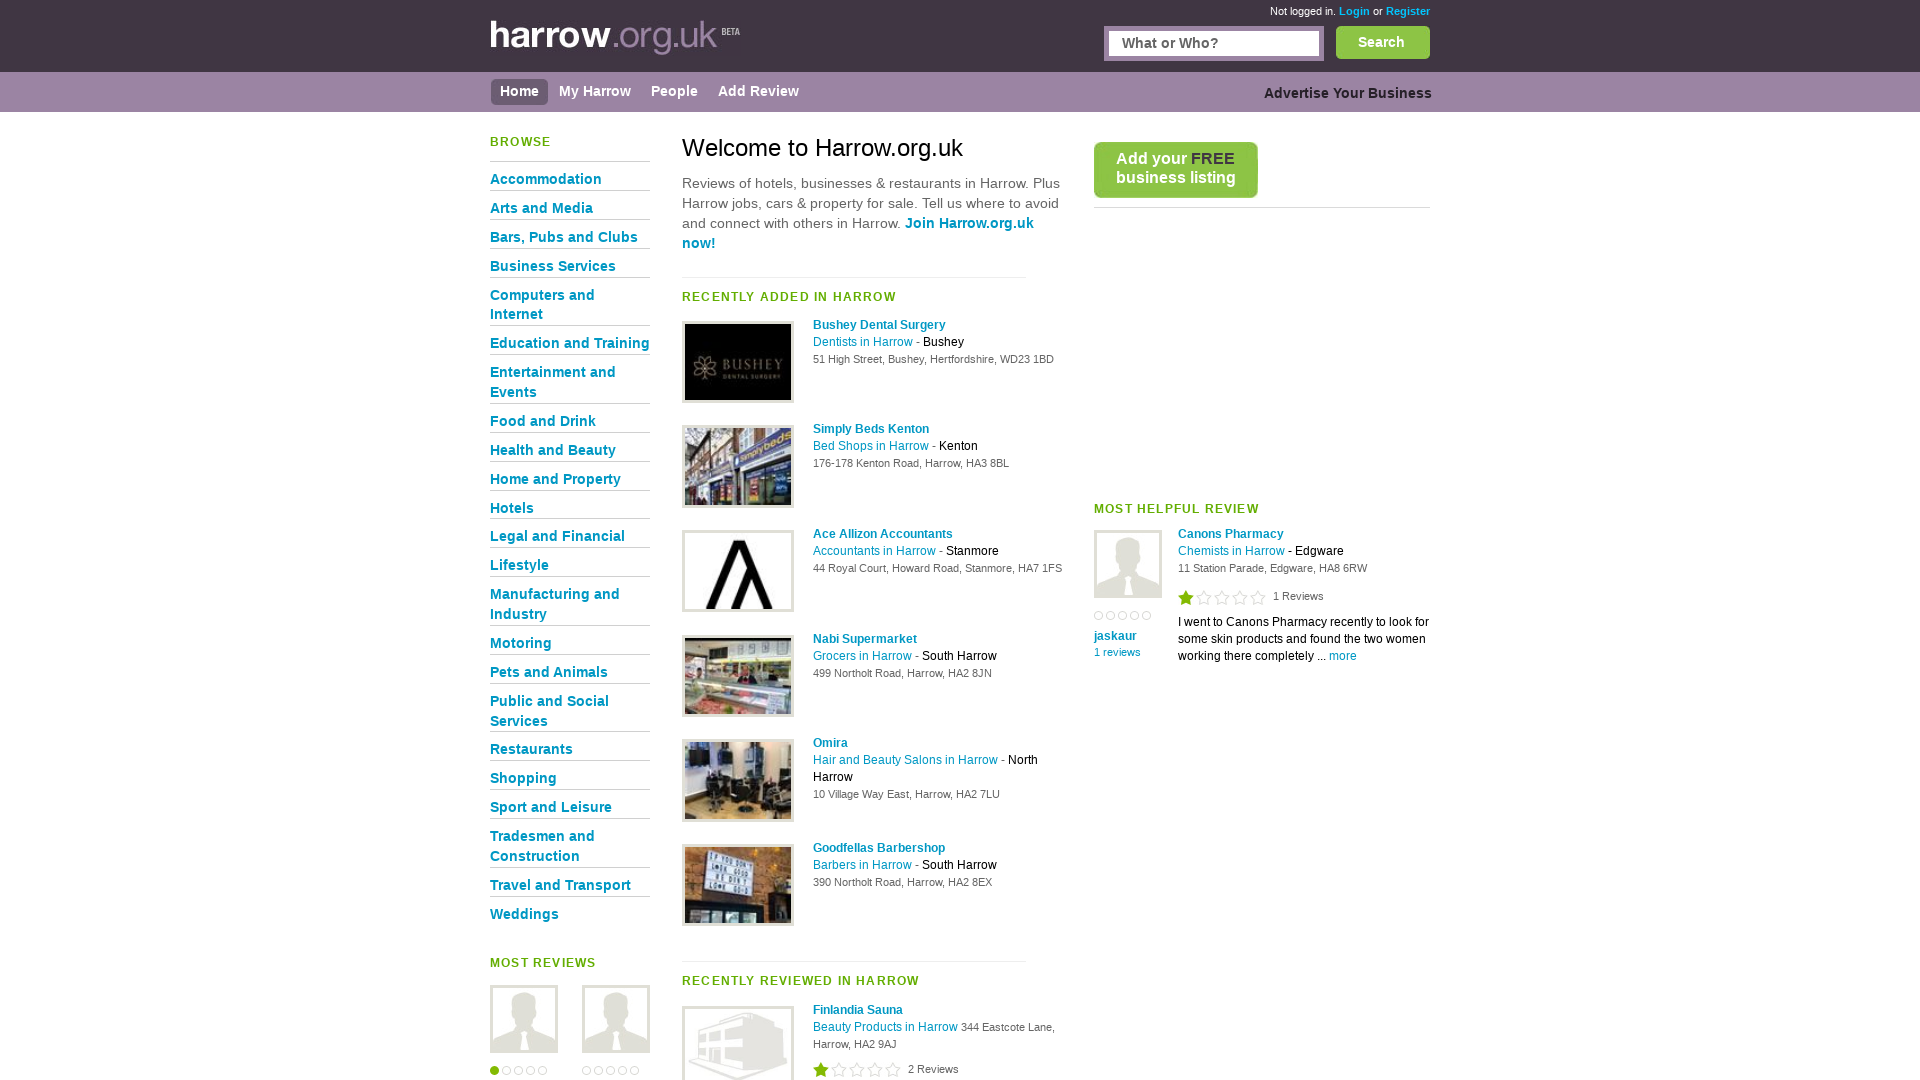

Retrieved page title: Harrow Hotels, Harrow Jobs & Restaurants in Harrow
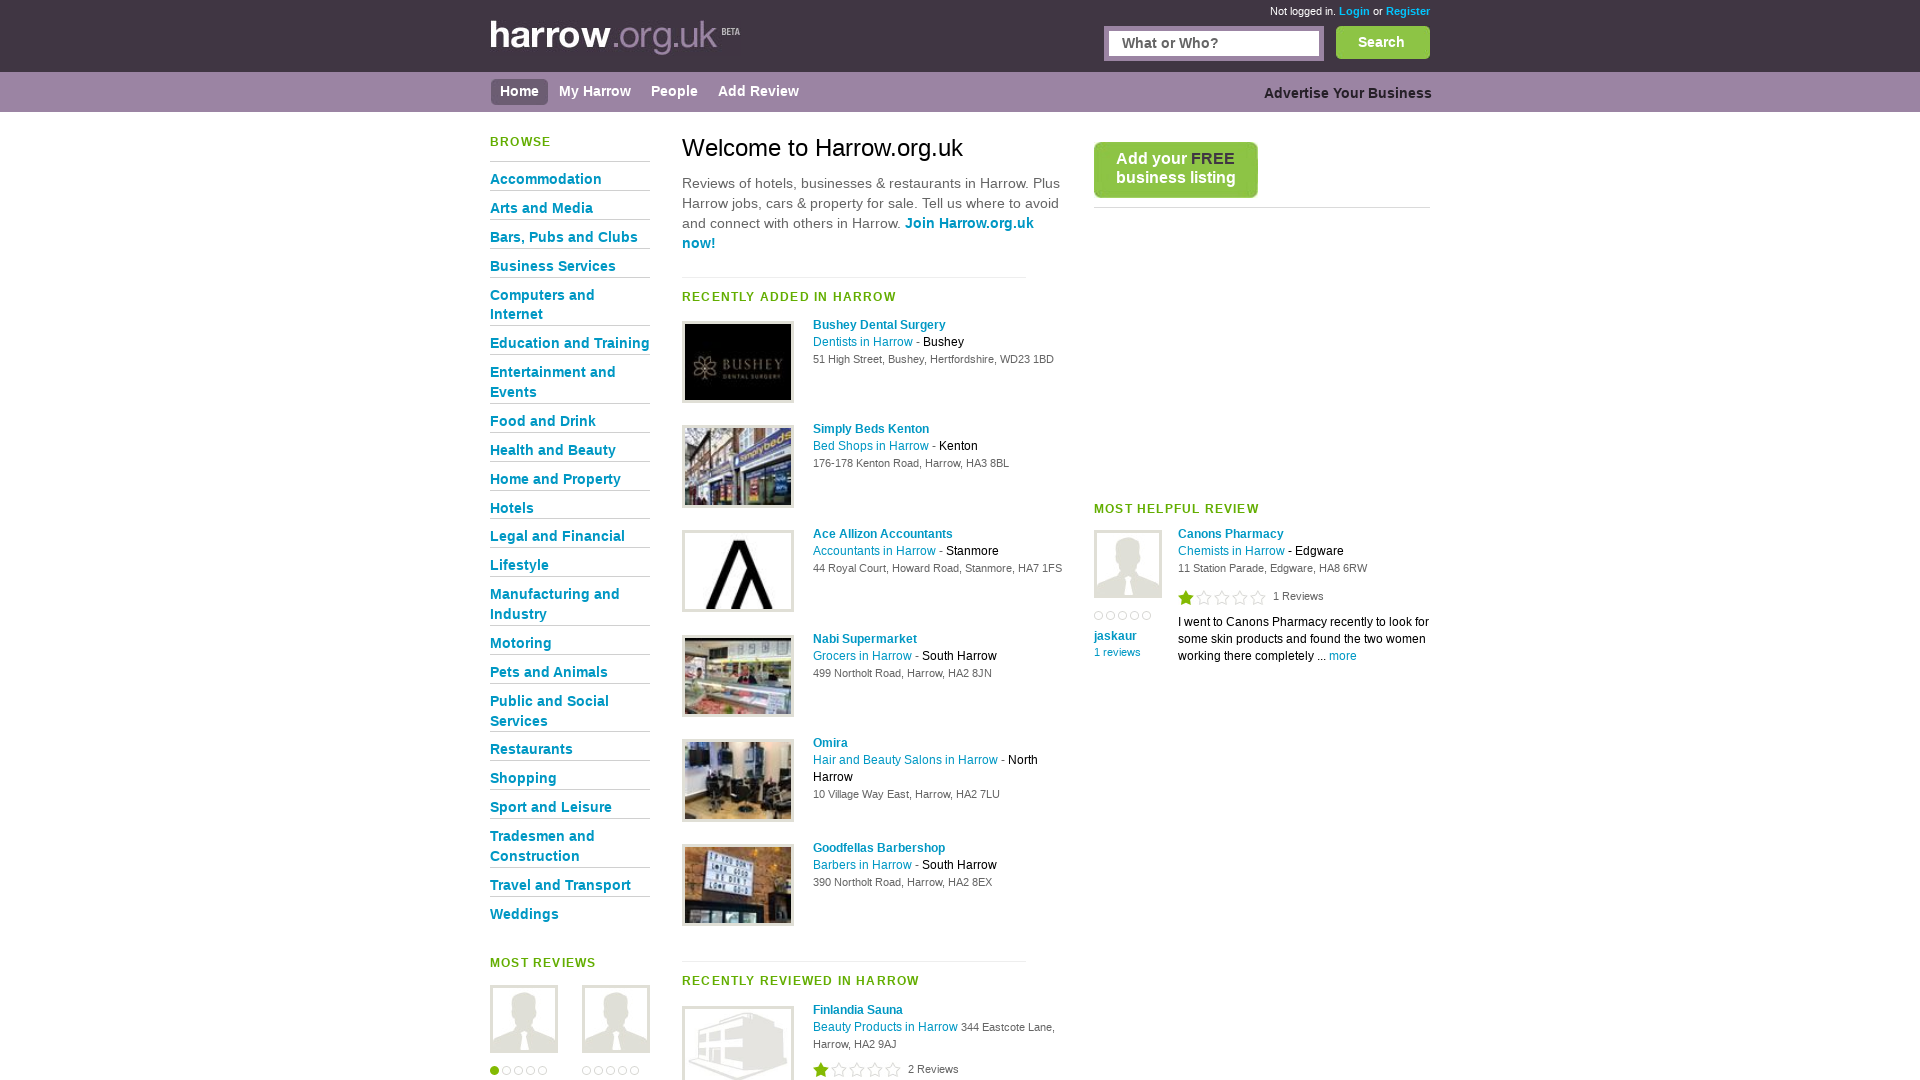

Page fully loaded (domcontentloaded state reached)
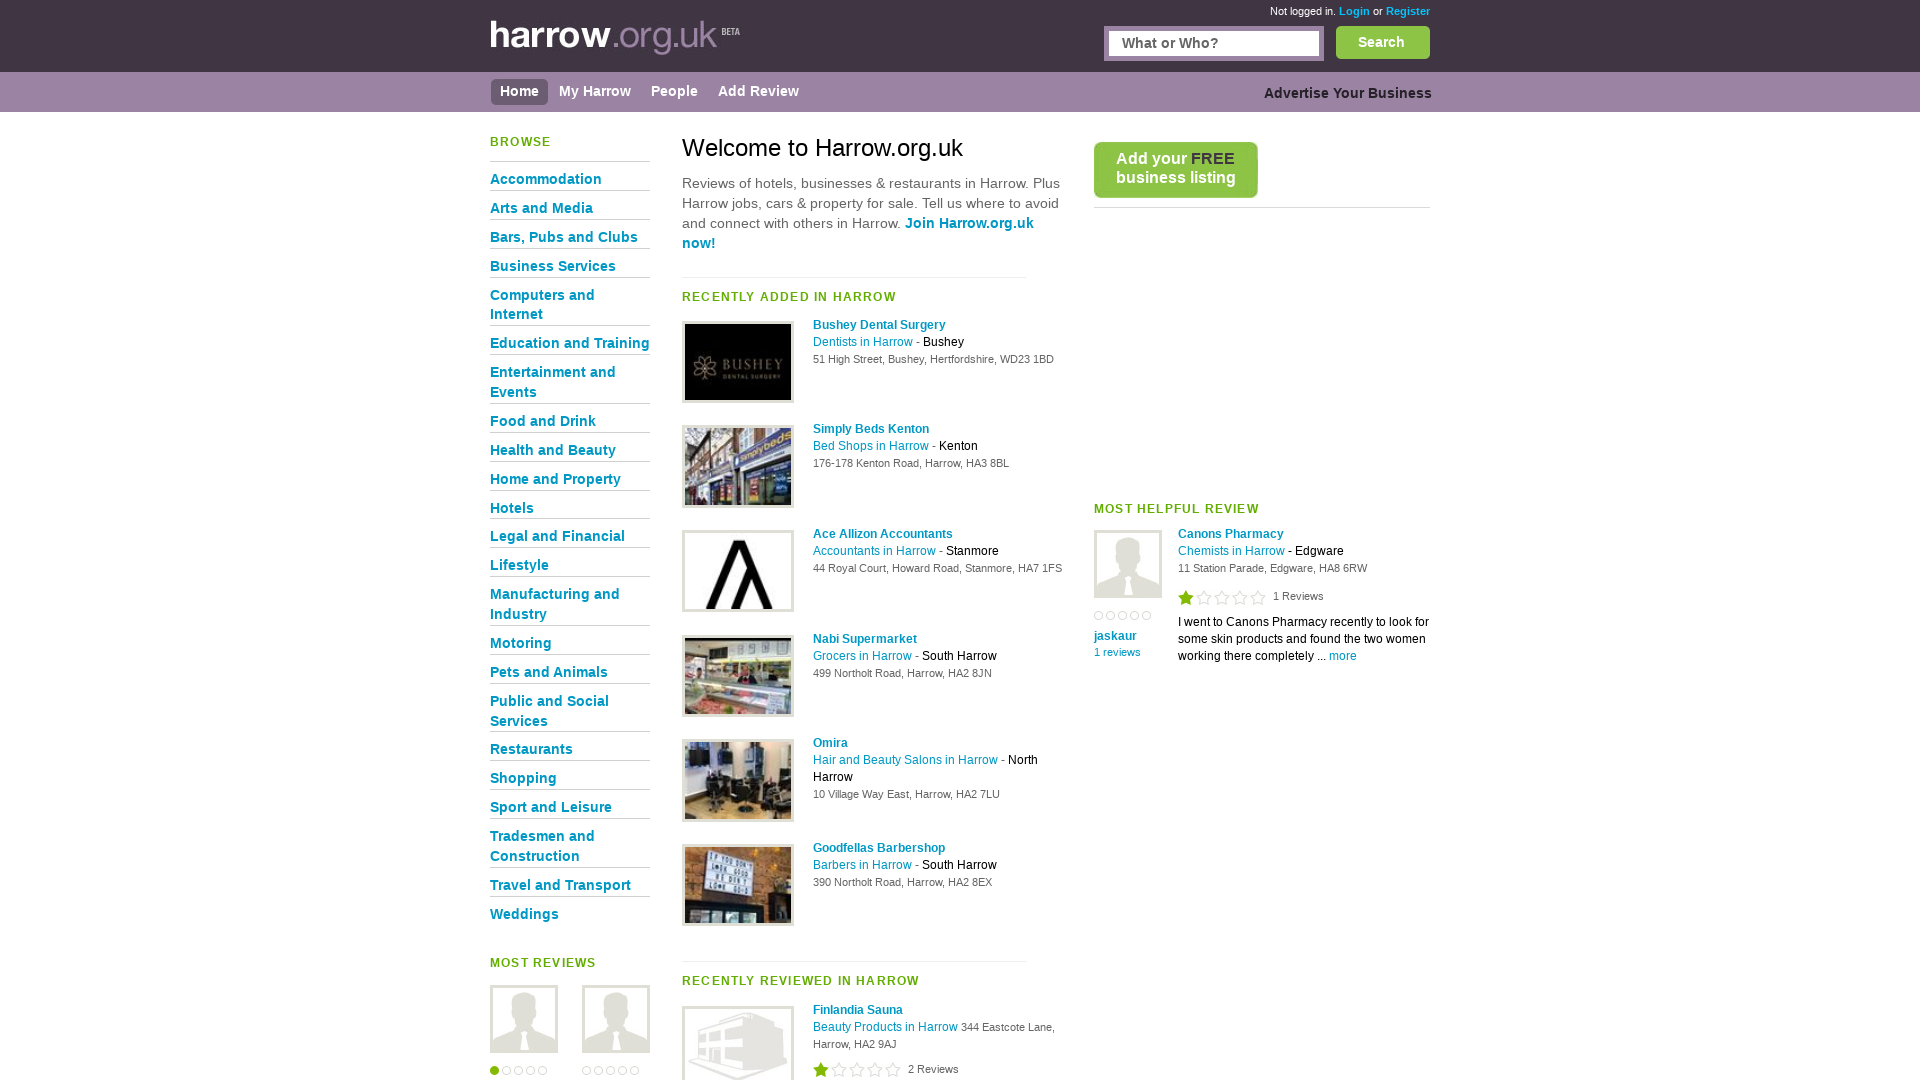

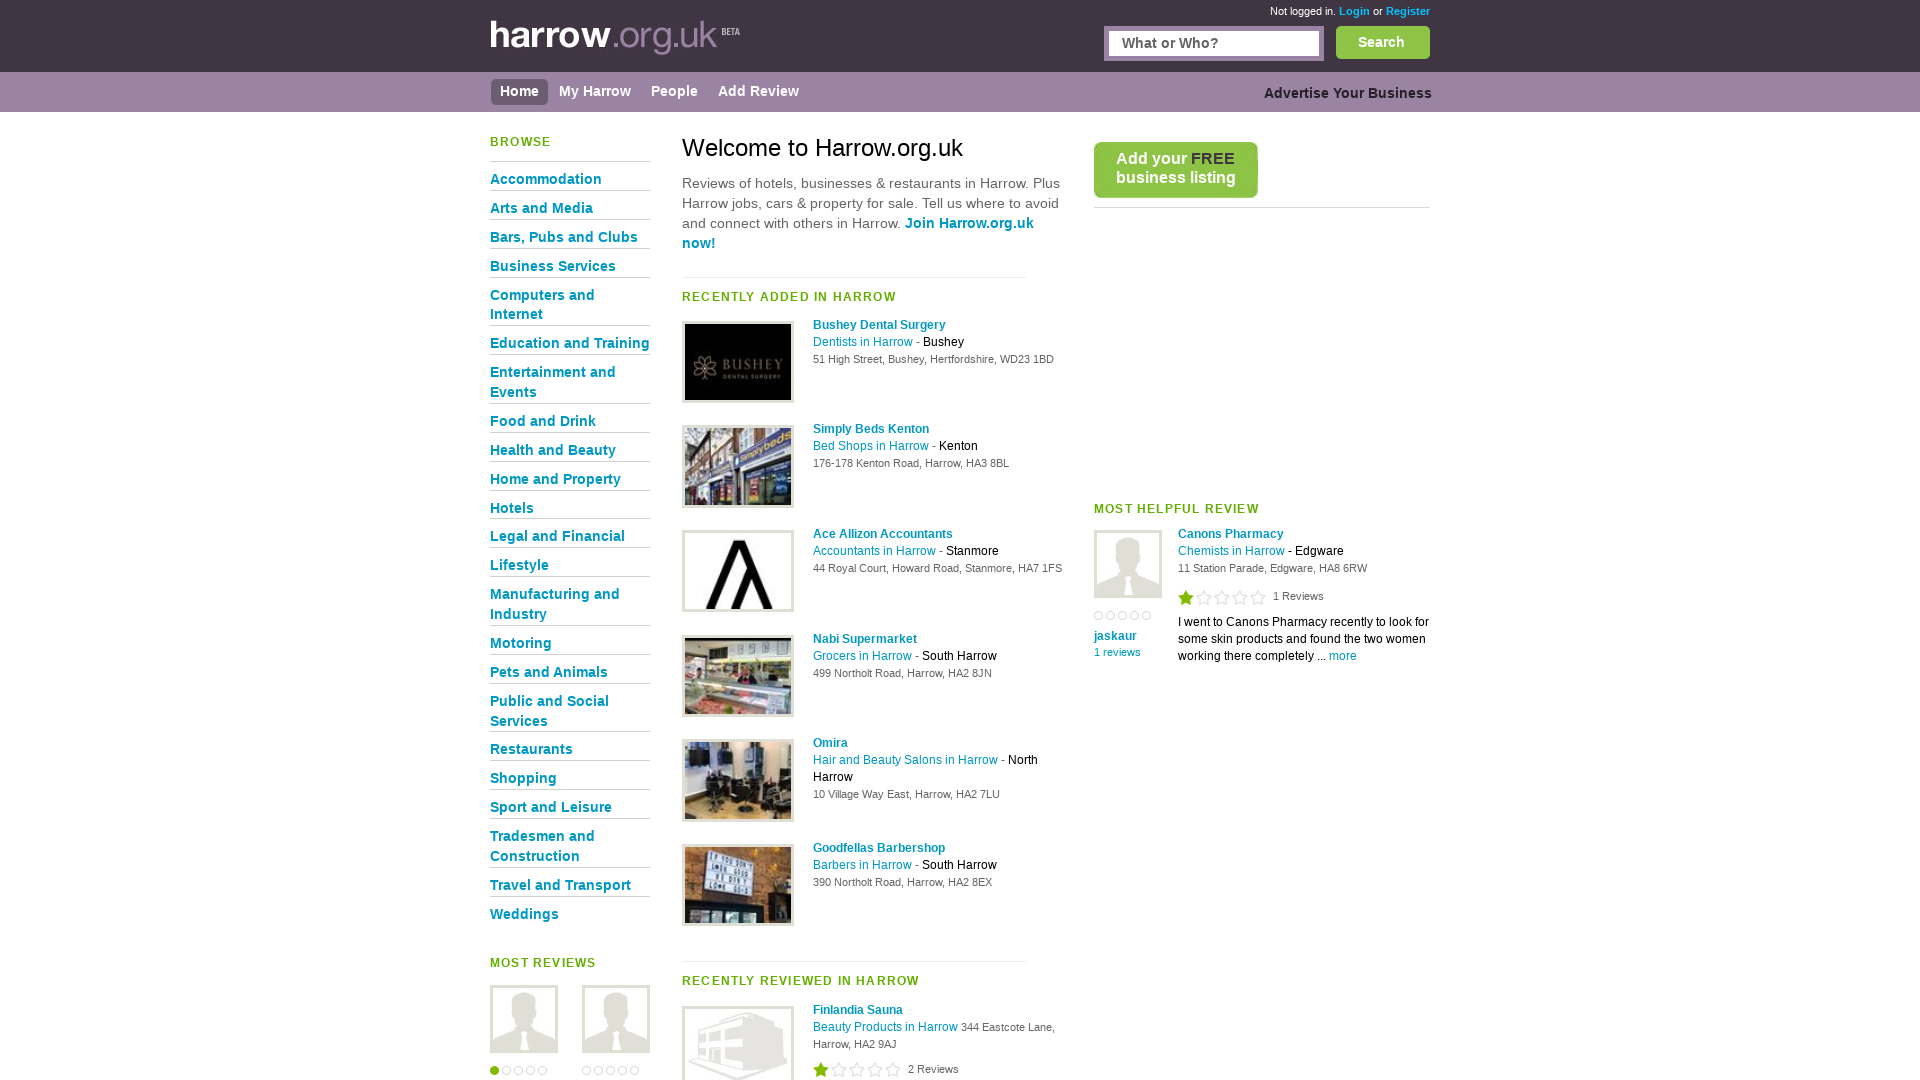